Tests handling a normal JavaScript alert by clicking the alert trigger button, accepting the alert, and verifying the result message

Starting URL: https://the-internet.herokuapp.com/javascript_alerts

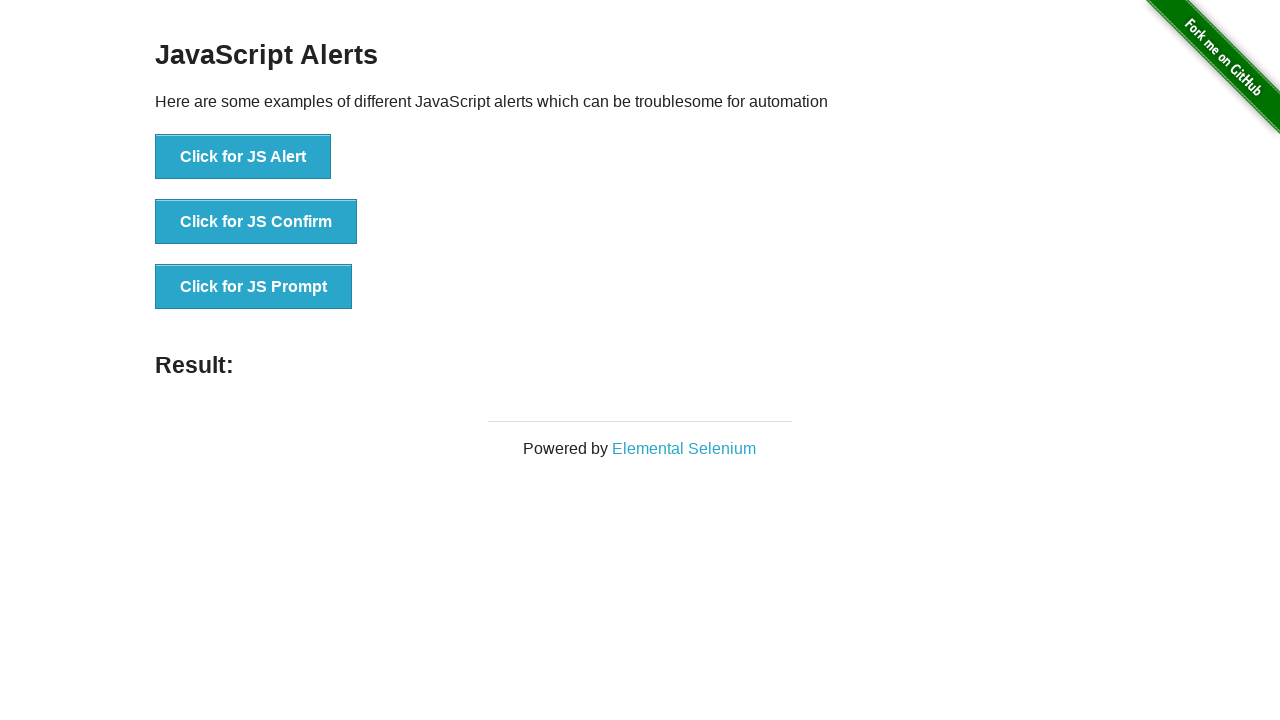

Clicked button to trigger JavaScript alert at (243, 157) on xpath=//button[@onclick='jsAlert()']
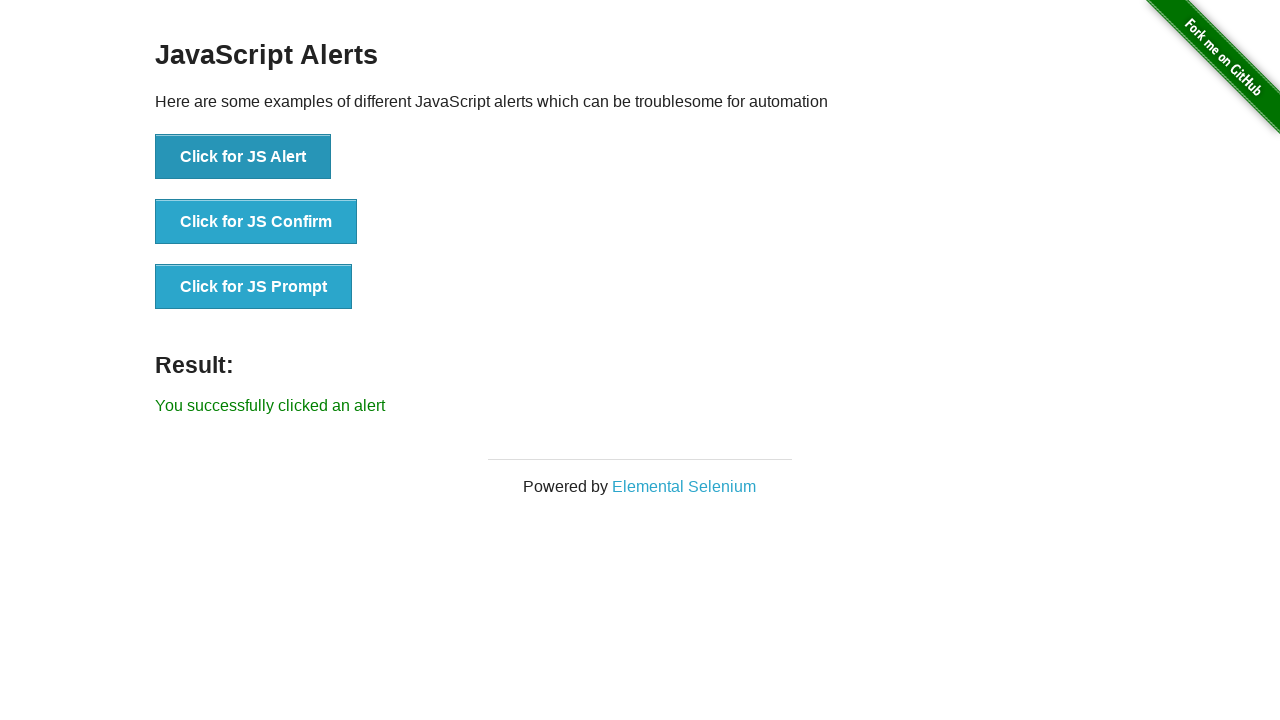

Set up dialog handler to accept alerts
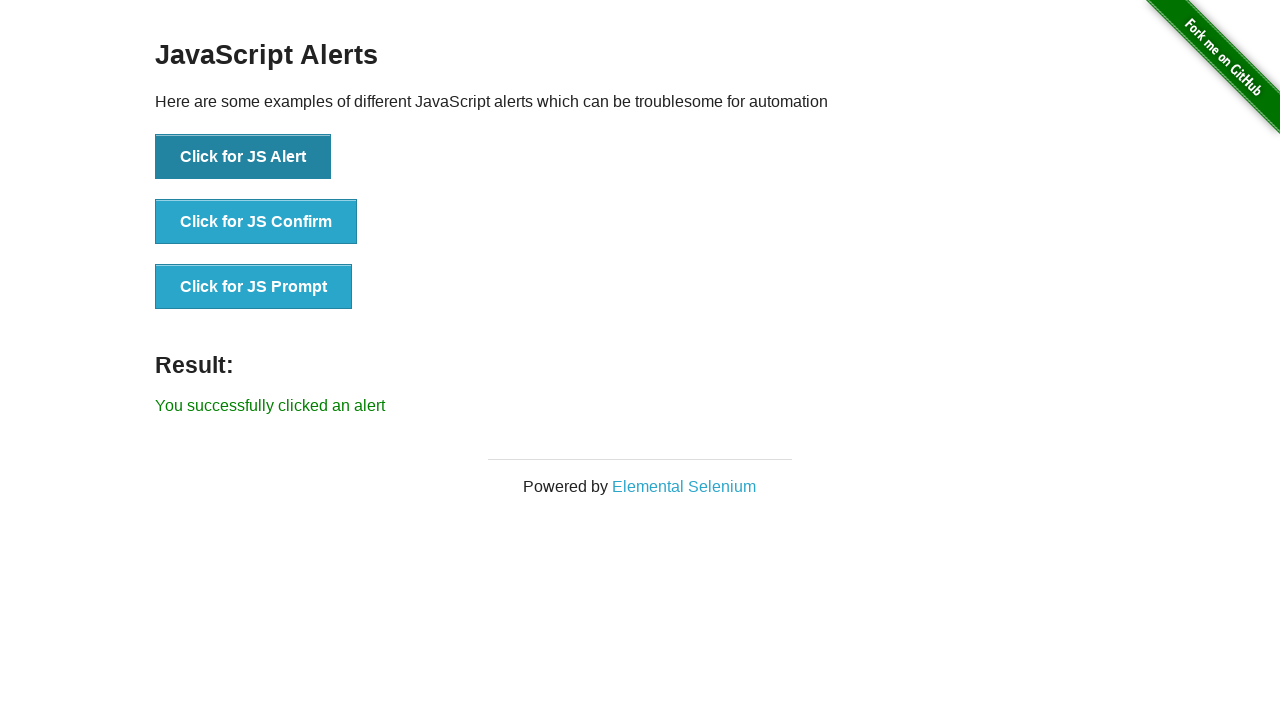

Result message element loaded
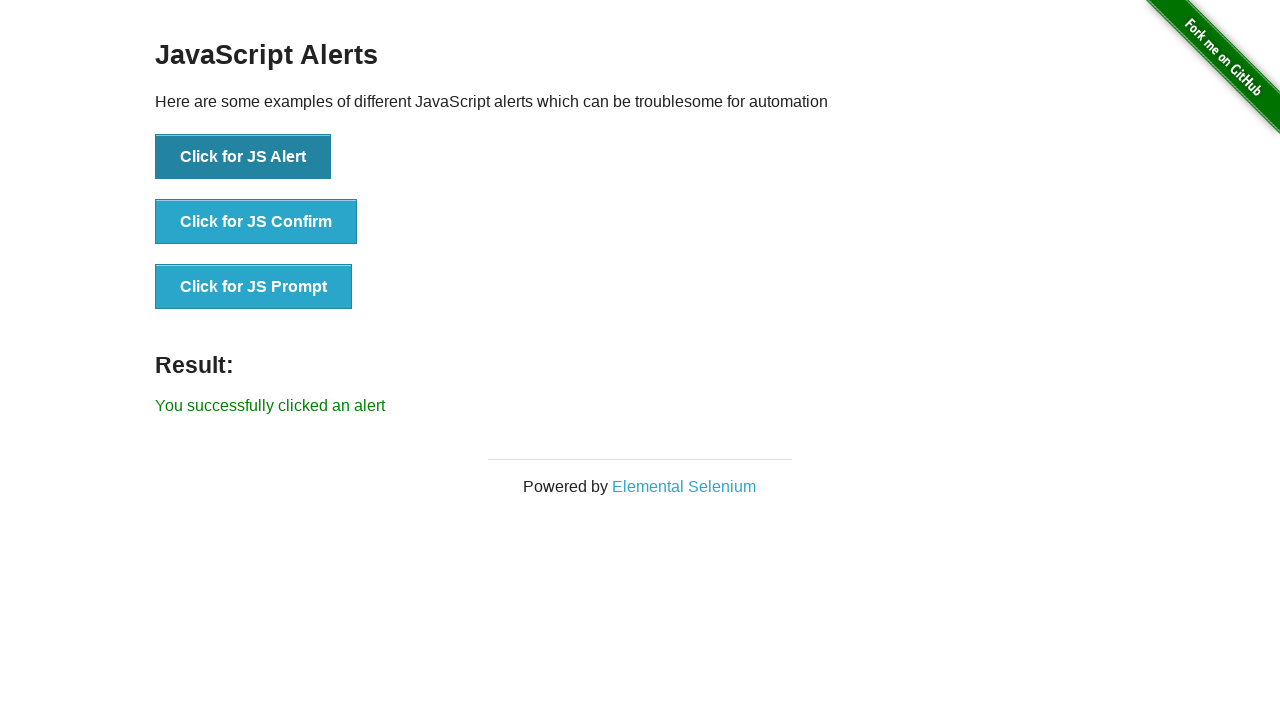

Retrieved result text: You successfully clicked an alert
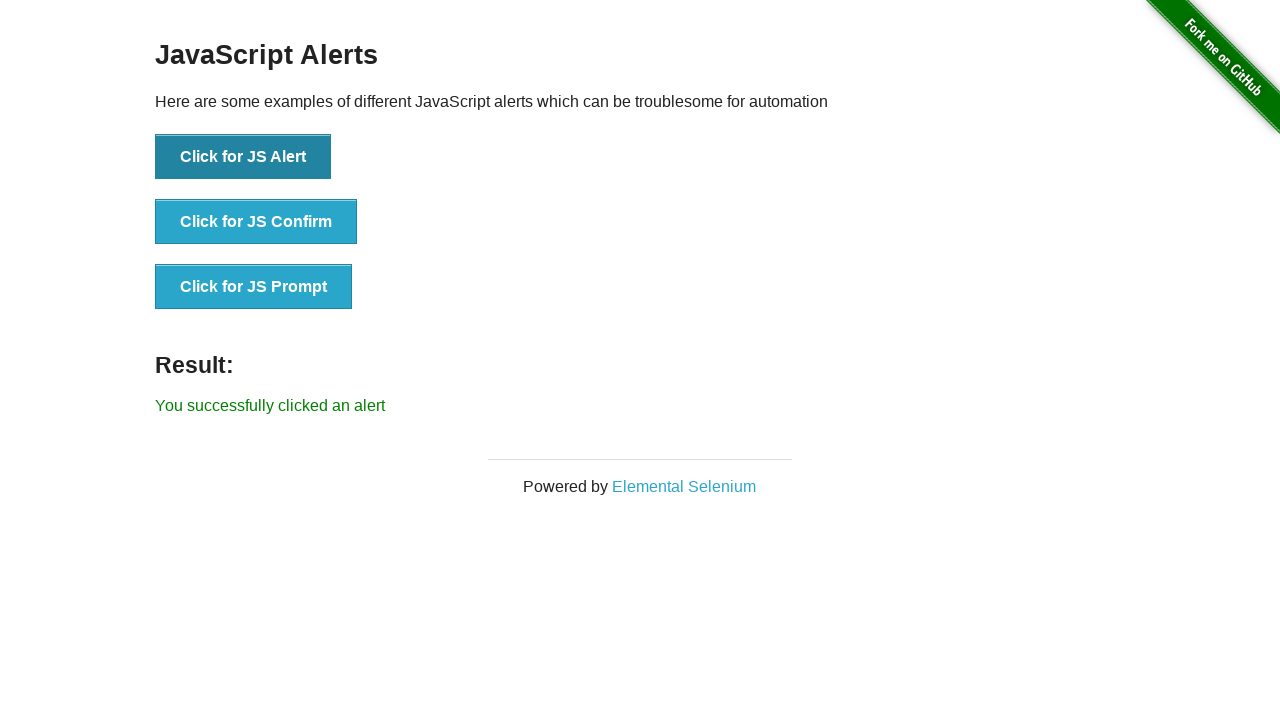

Printed result text to console
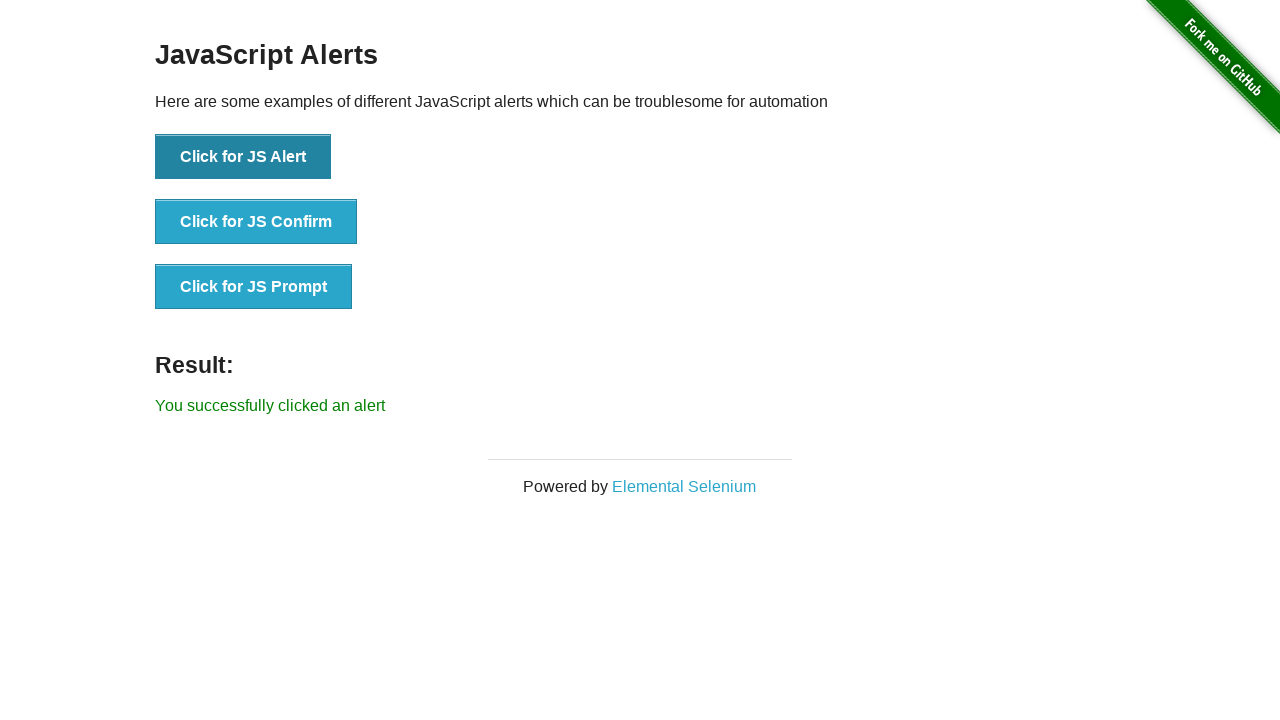

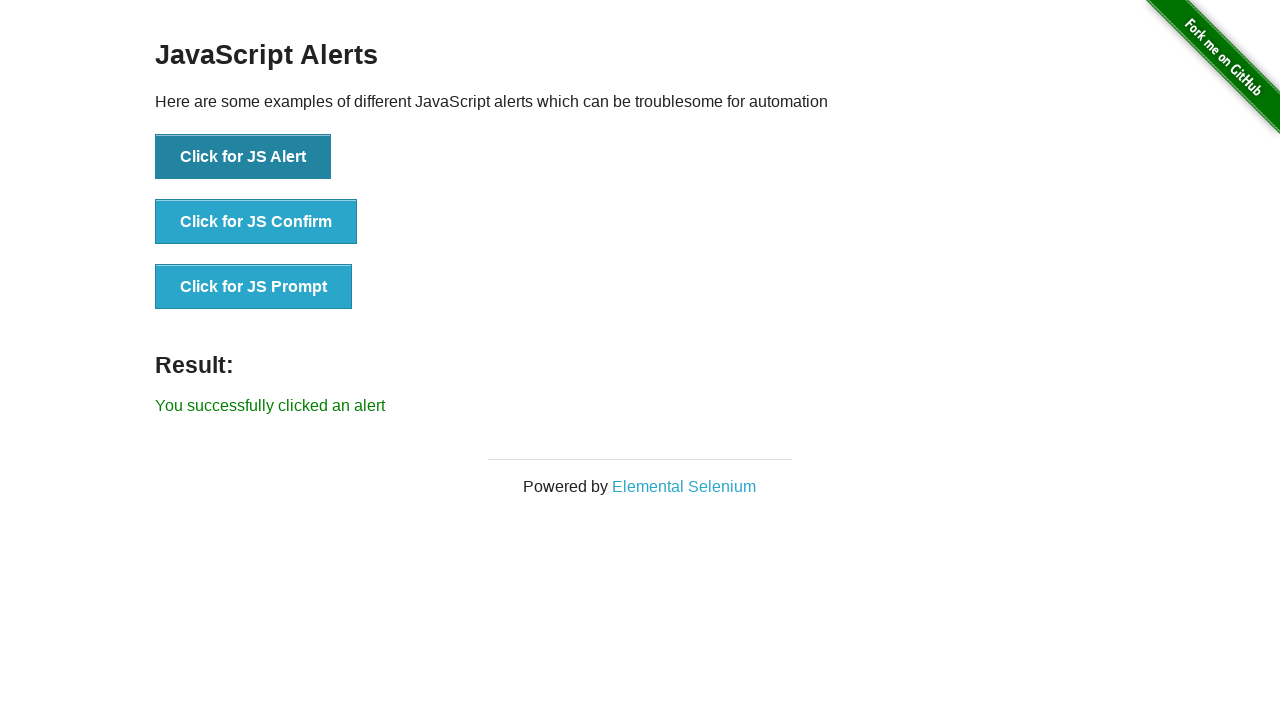